Tests working with multiple browser windows by clicking a link that opens a new window, then switching between the original and new windows to verify their titles.

Starting URL: https://the-internet.herokuapp.com/windows

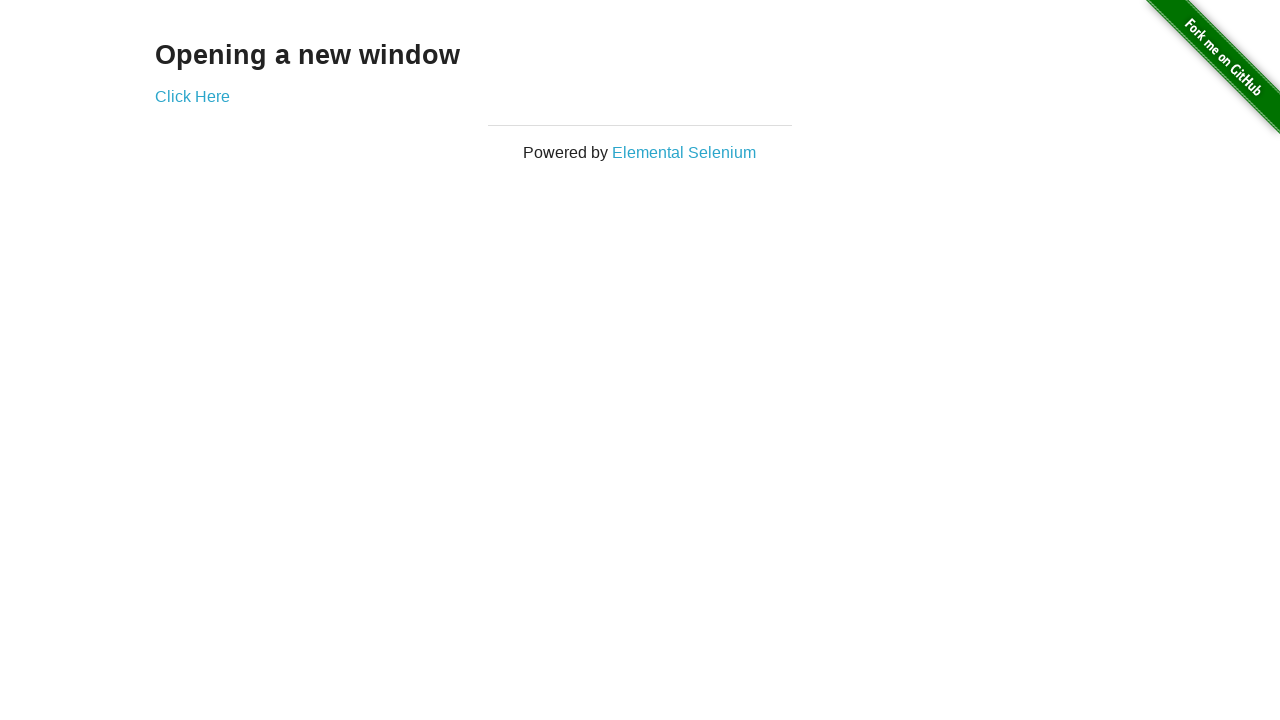

Clicked link that opens a new window at (192, 96) on .example a
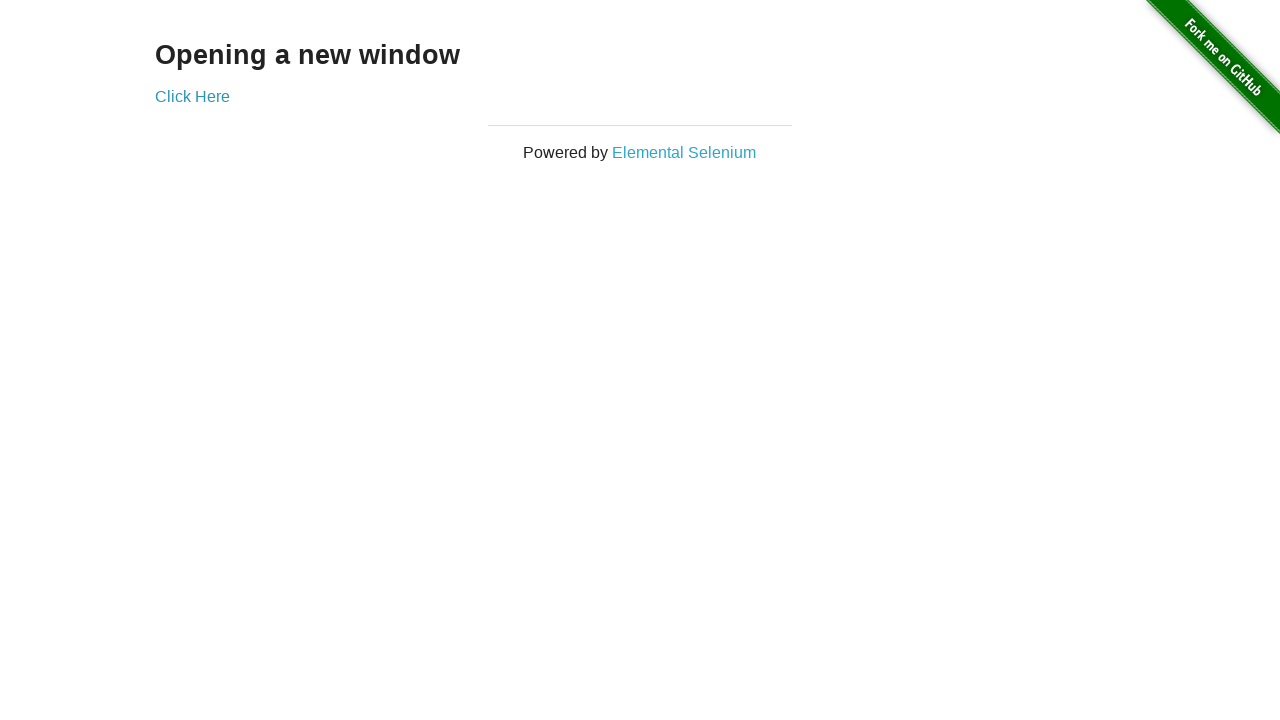

New window opened and captured
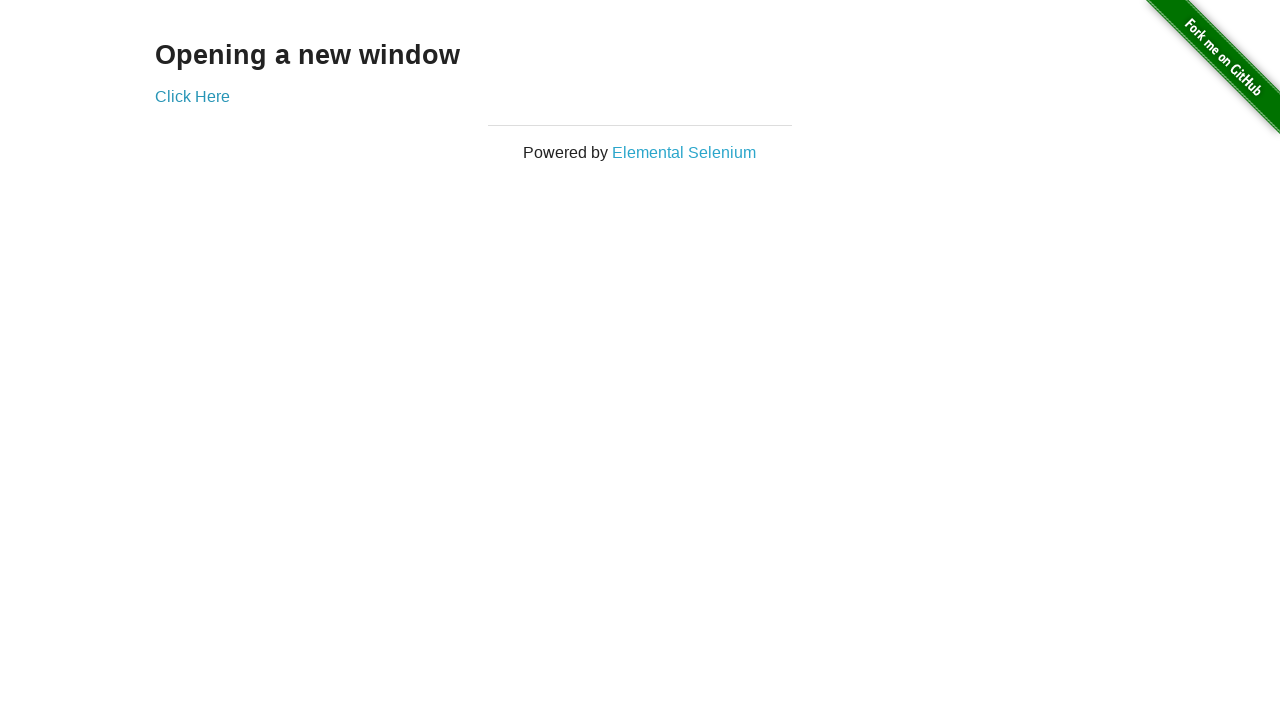

Verified original window title is 'The Internet'
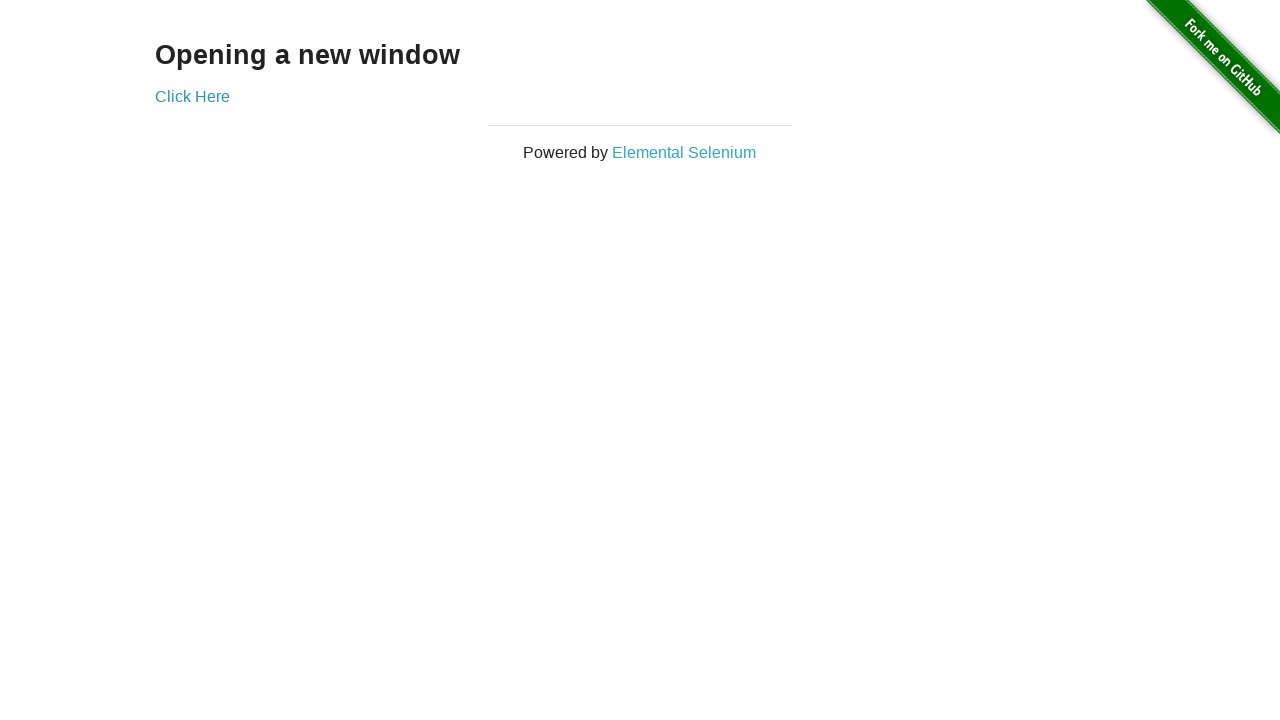

New window finished loading
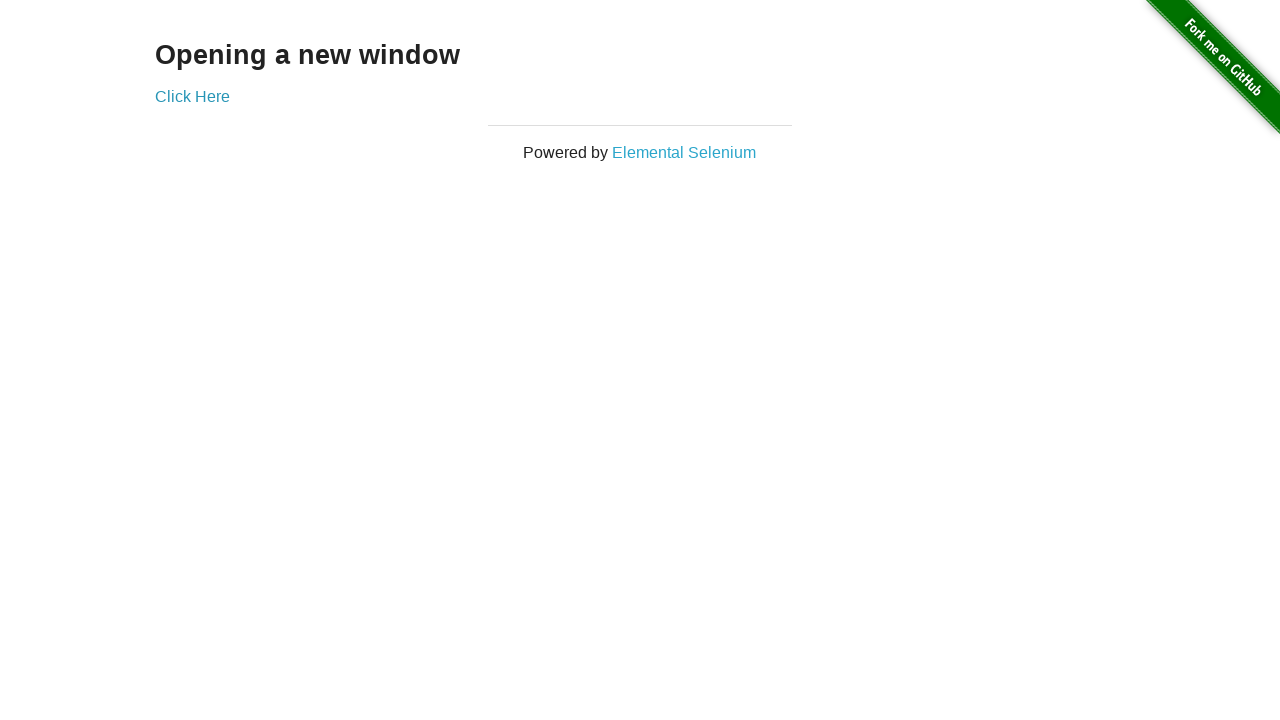

Verified new window title is 'New Window'
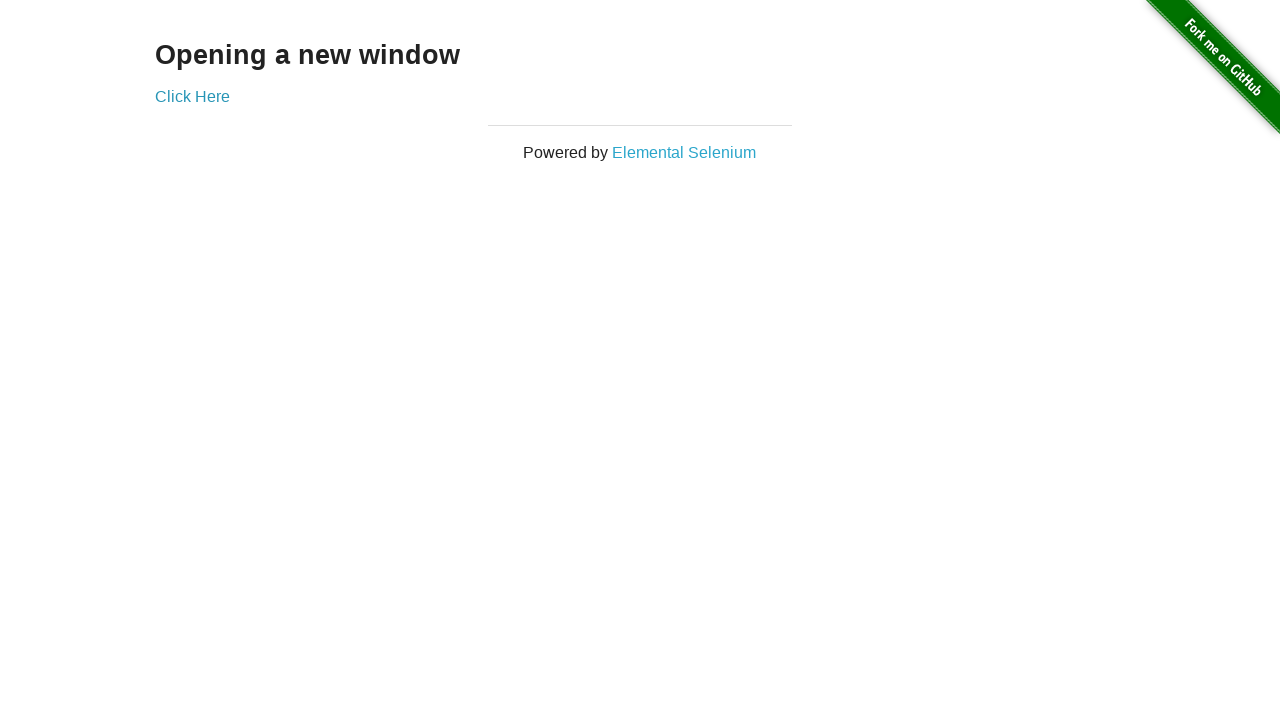

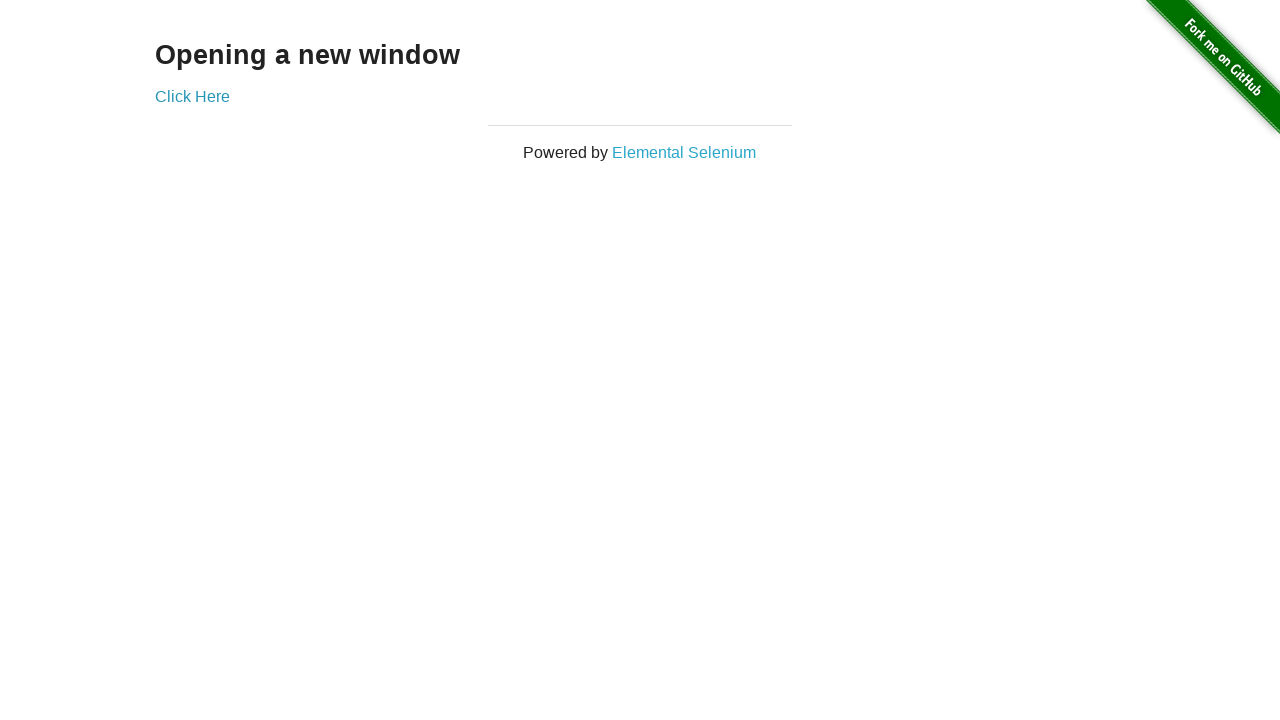